Tests subtraction with a negative subtrahend (4 - (-1)) on a calculator web application and verifies the result is 5

Starting URL: https://testsheepnz.github.io/BasicCalculator.html

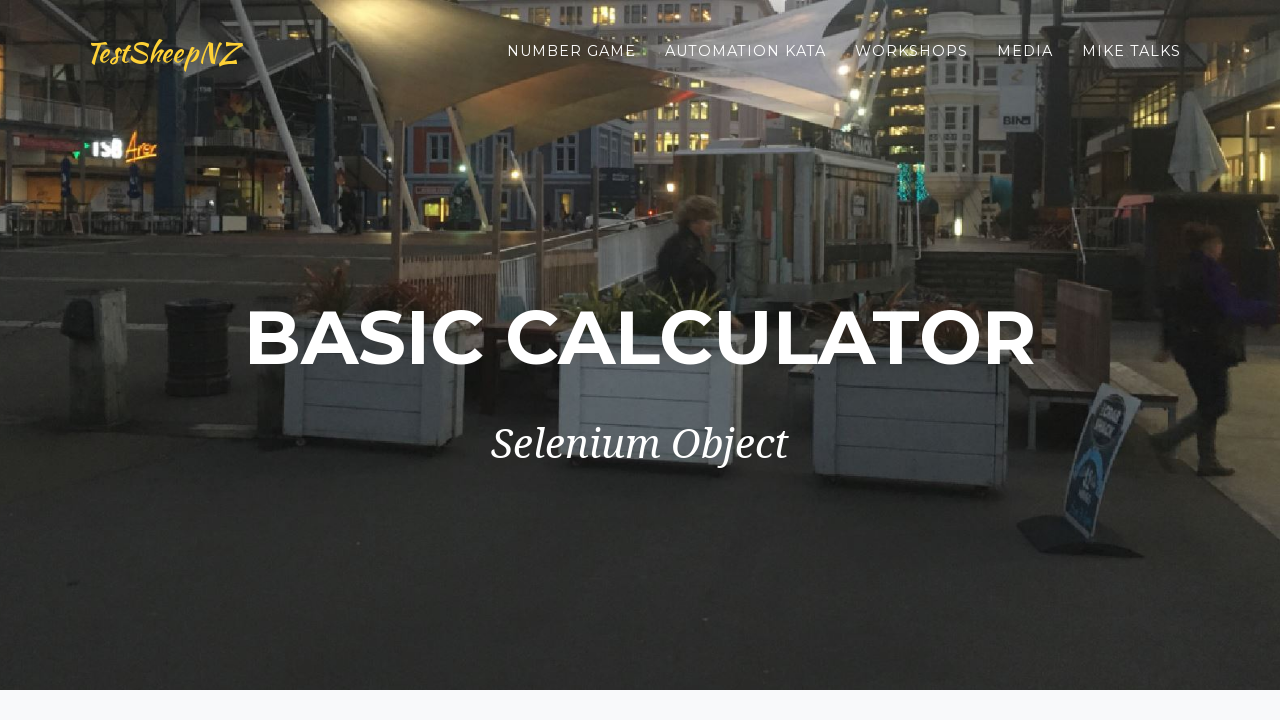

Entered first number '4' in the calculator on input#number1Field
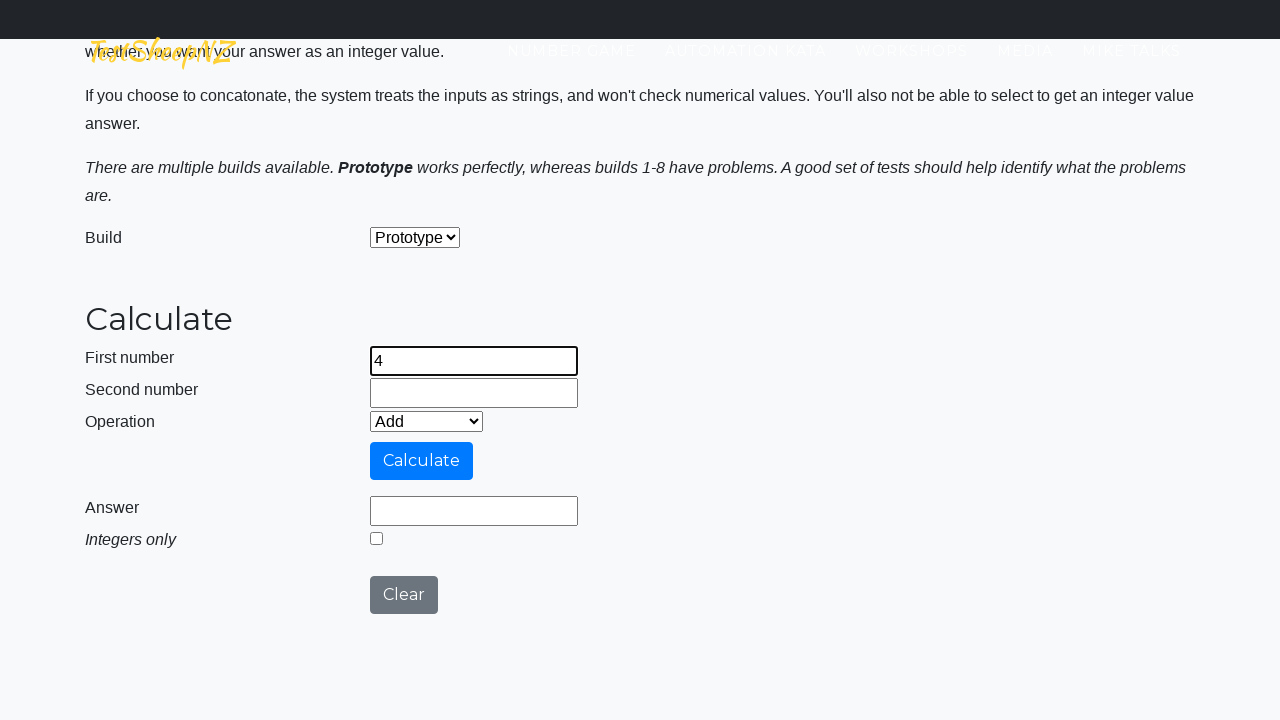

Entered second number '-1' (negative subtrahend) in the calculator on input#number2Field
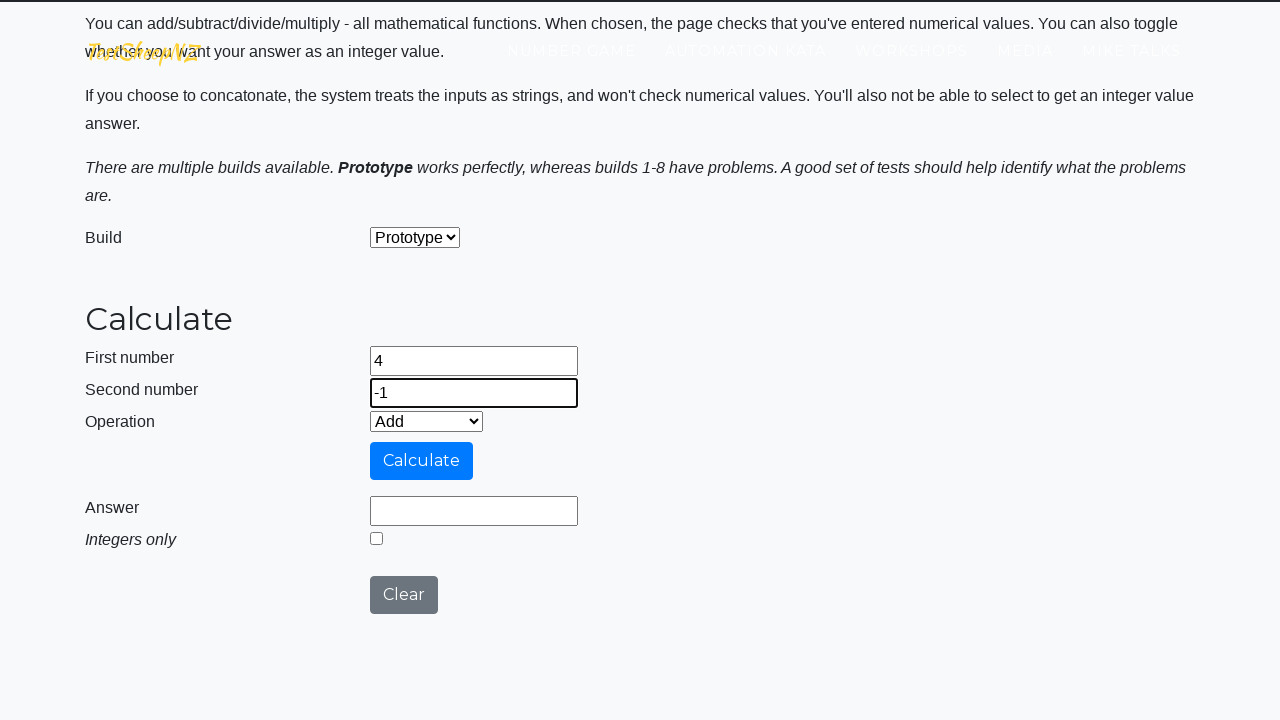

Selected subtraction operation from dropdown on select#selectOperationDropdown
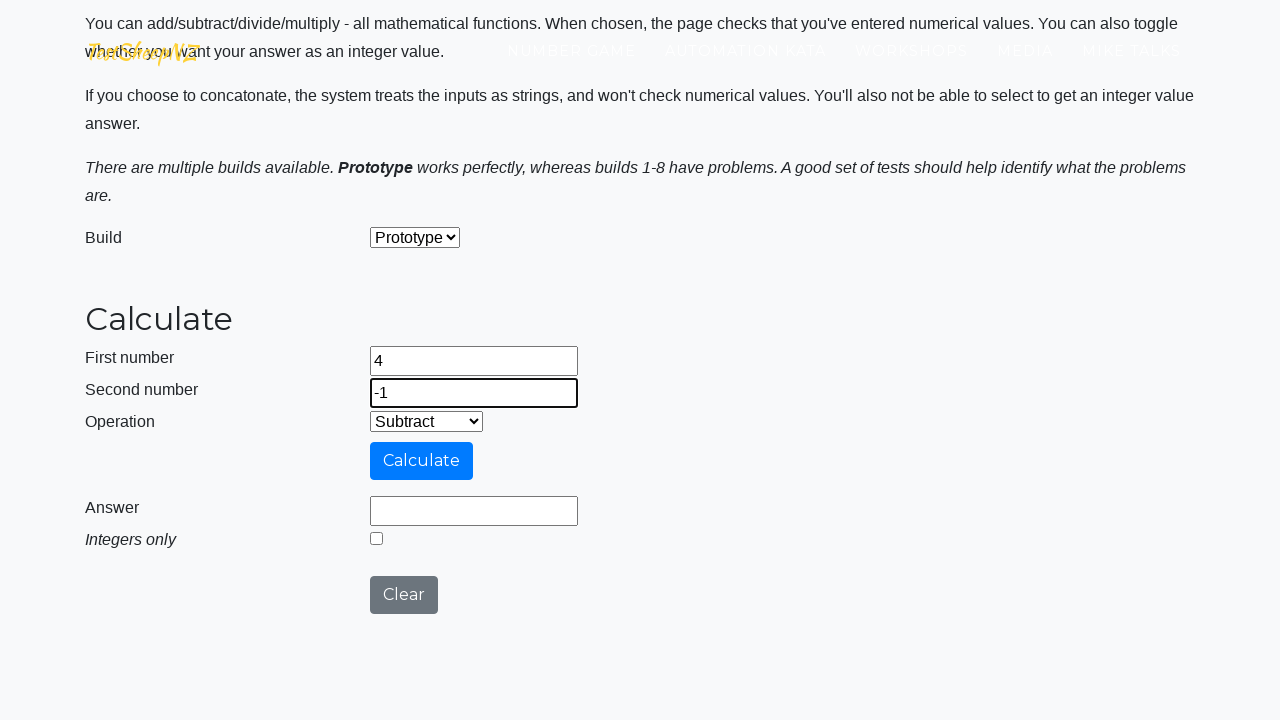

Clicked calculate button to perform subtraction at (422, 461) on input#calculateButton
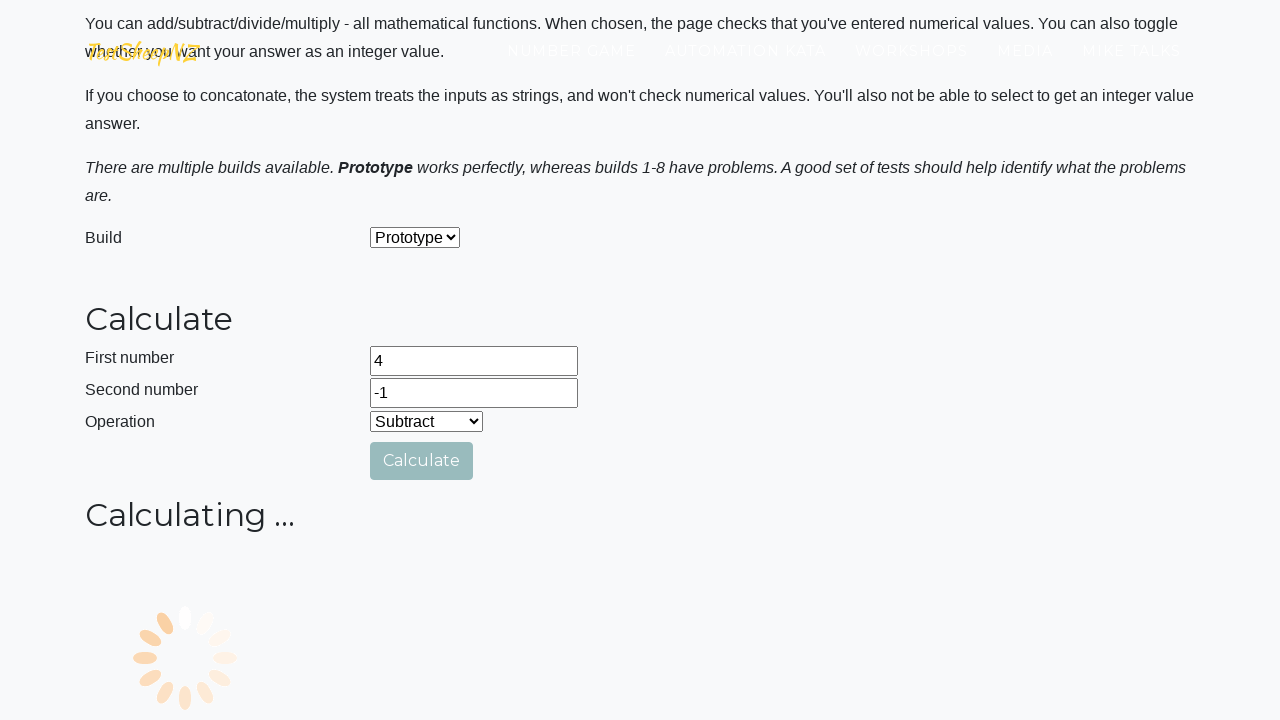

Verified that the result is '5' (4 - (-1) = 5)
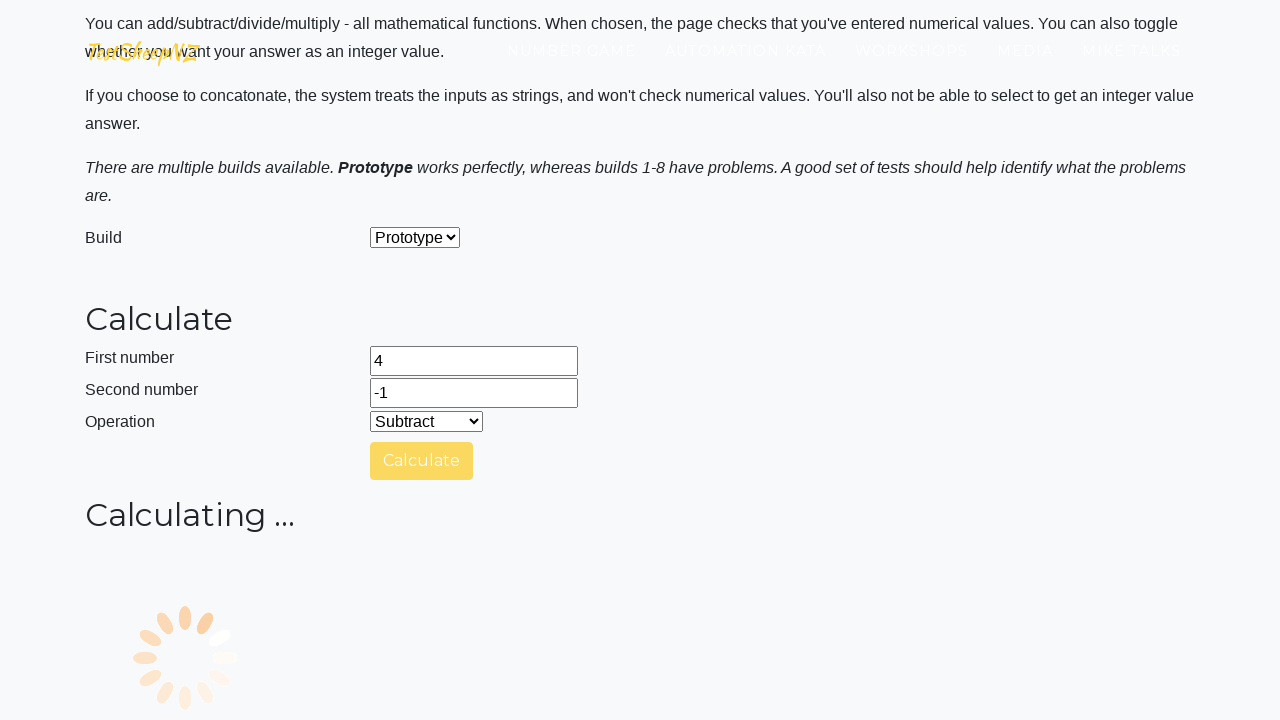

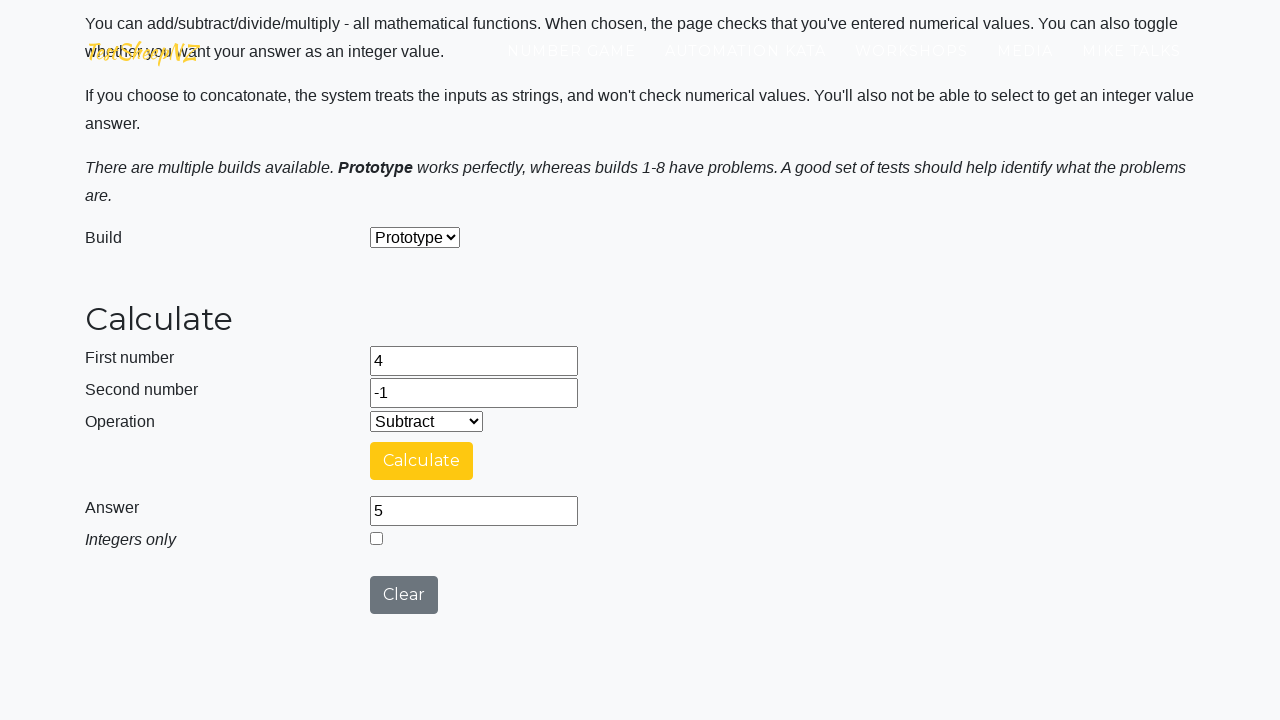